Navigates to Oracle documentation website and maximizes the browser window

Starting URL: https://docs.oracle.com

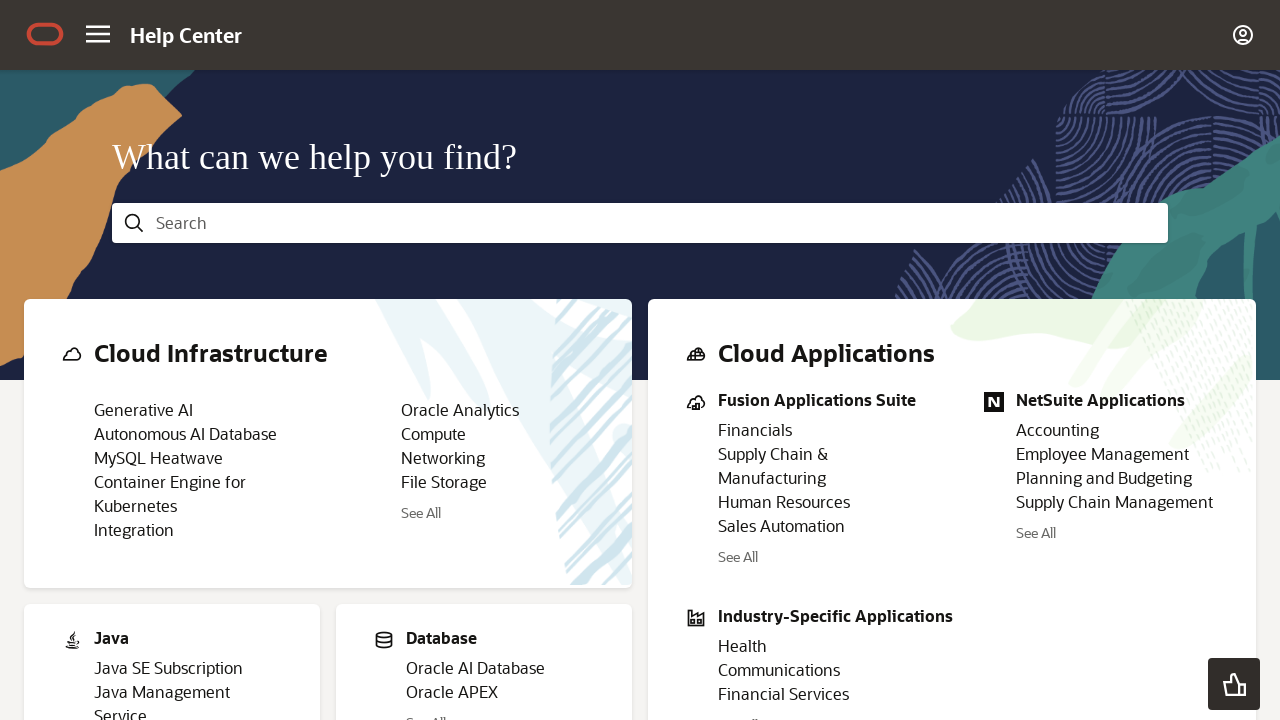

Navigated to Oracle documentation website at https://docs.oracle.com
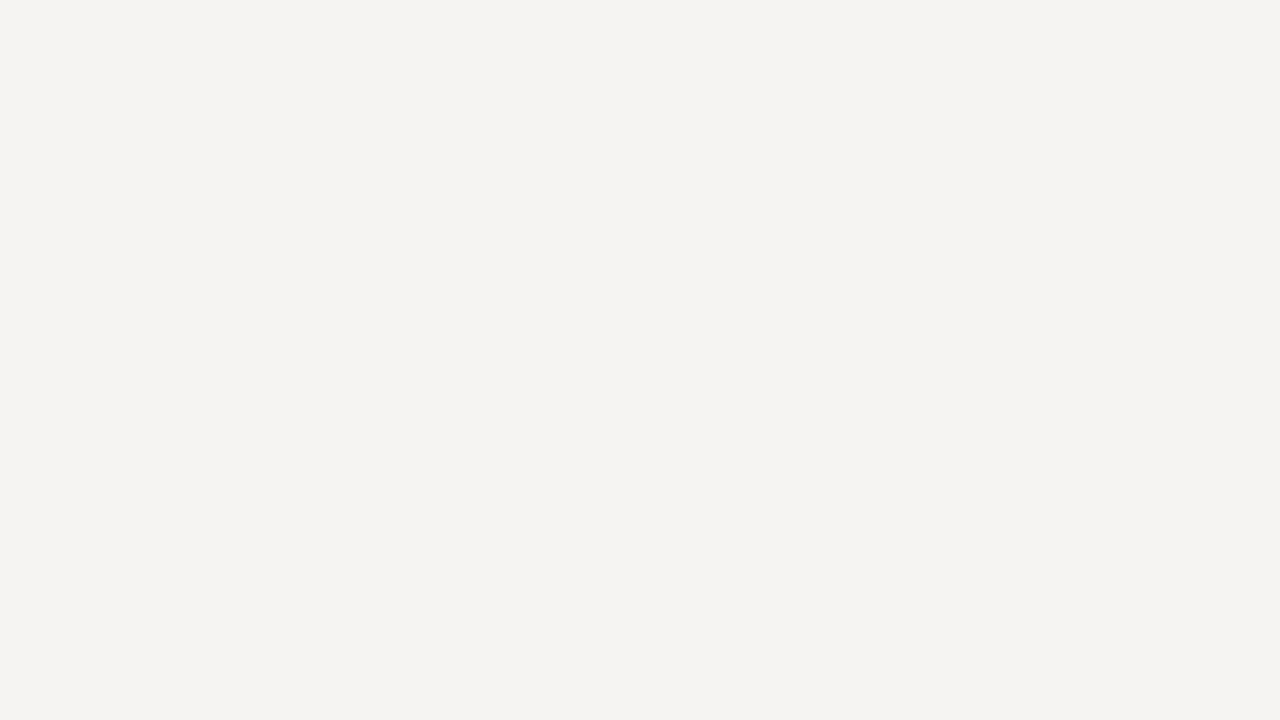

Maximized browser window to 1920x1080
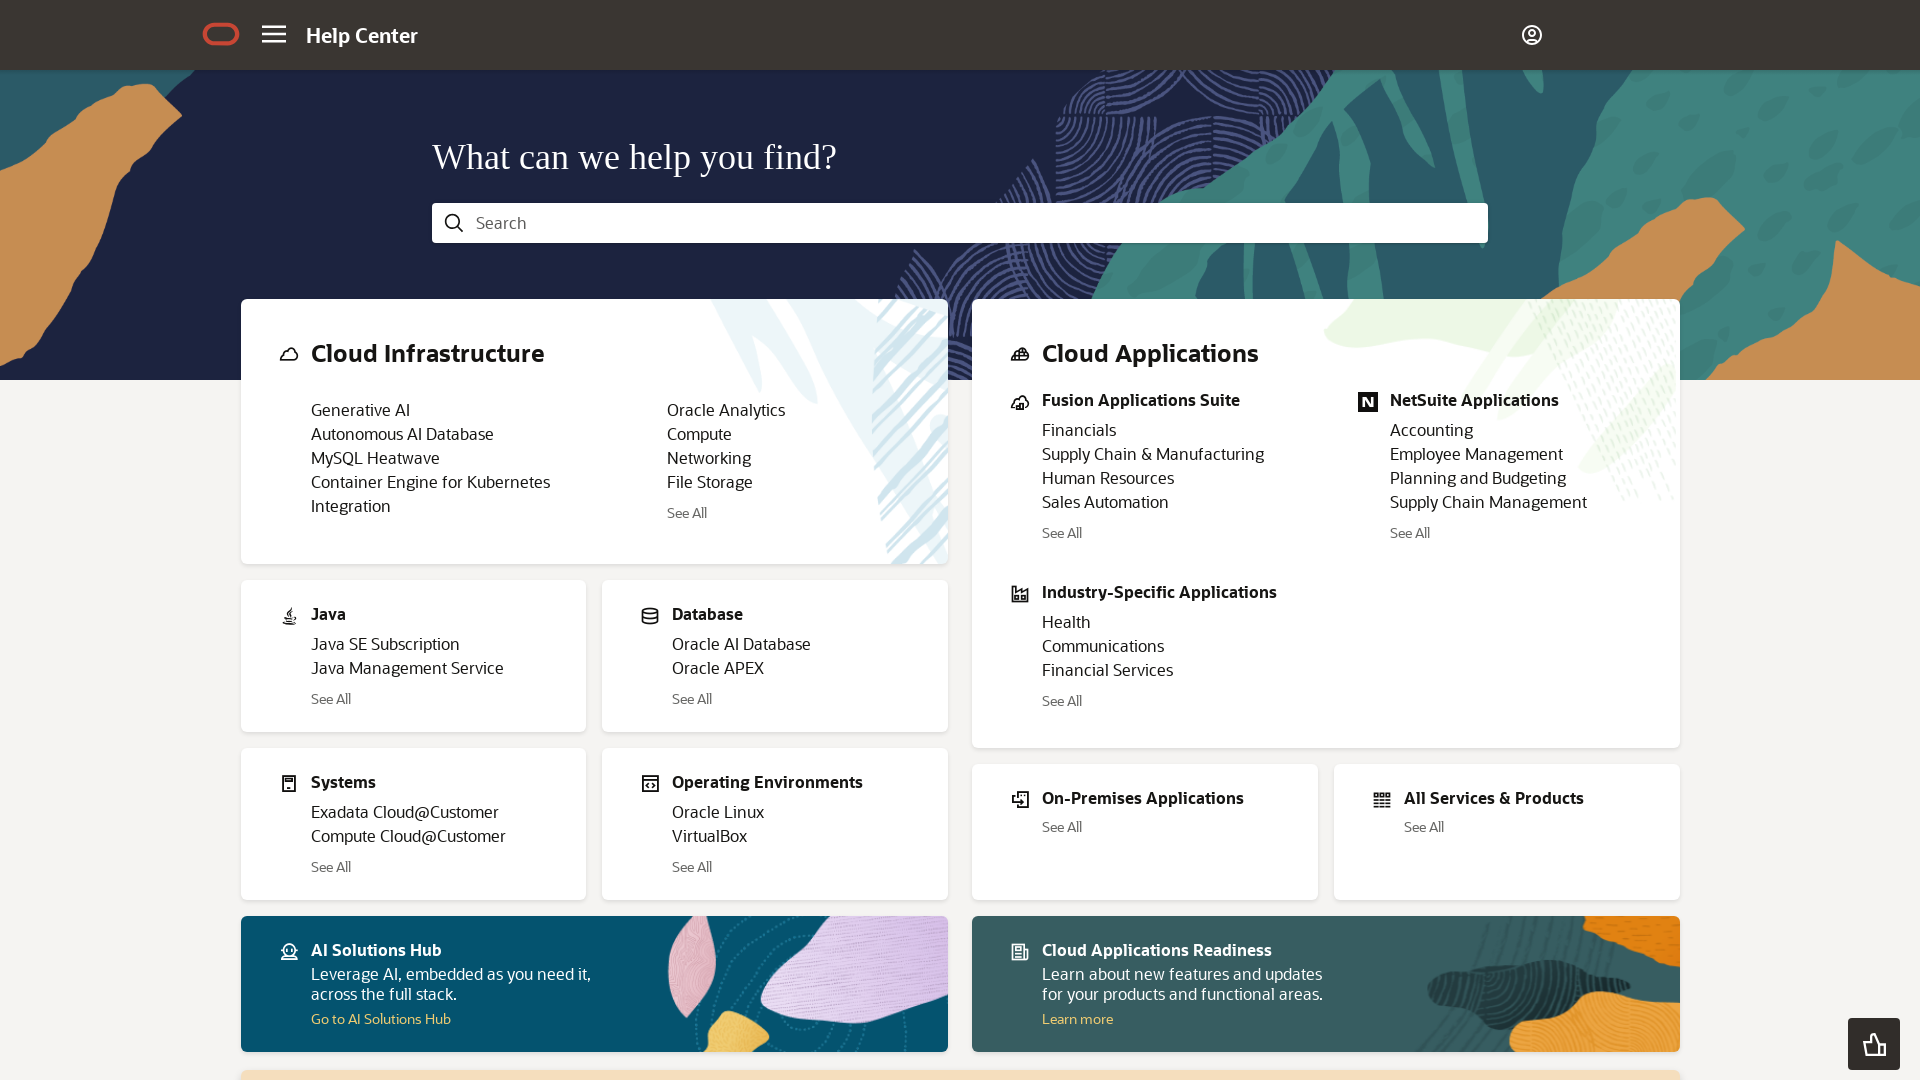

Page loaded successfully (DOM content ready)
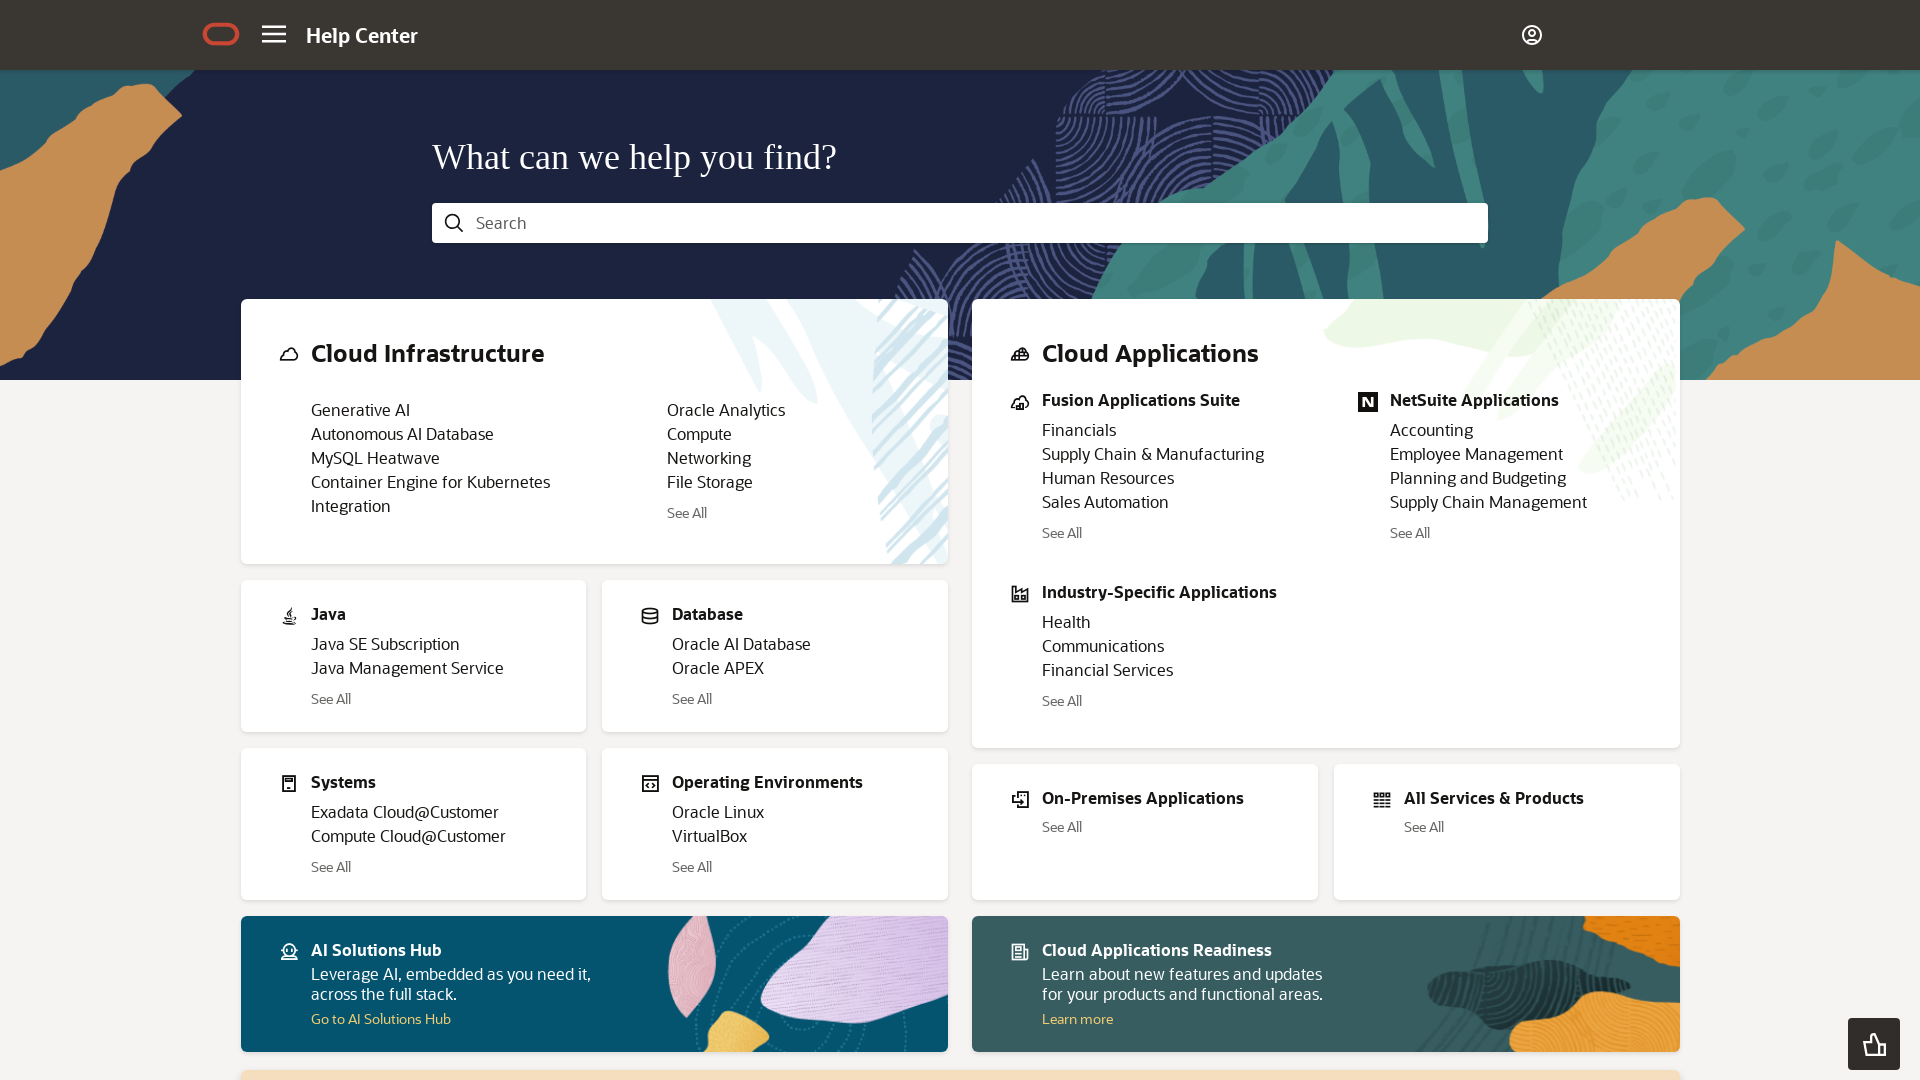

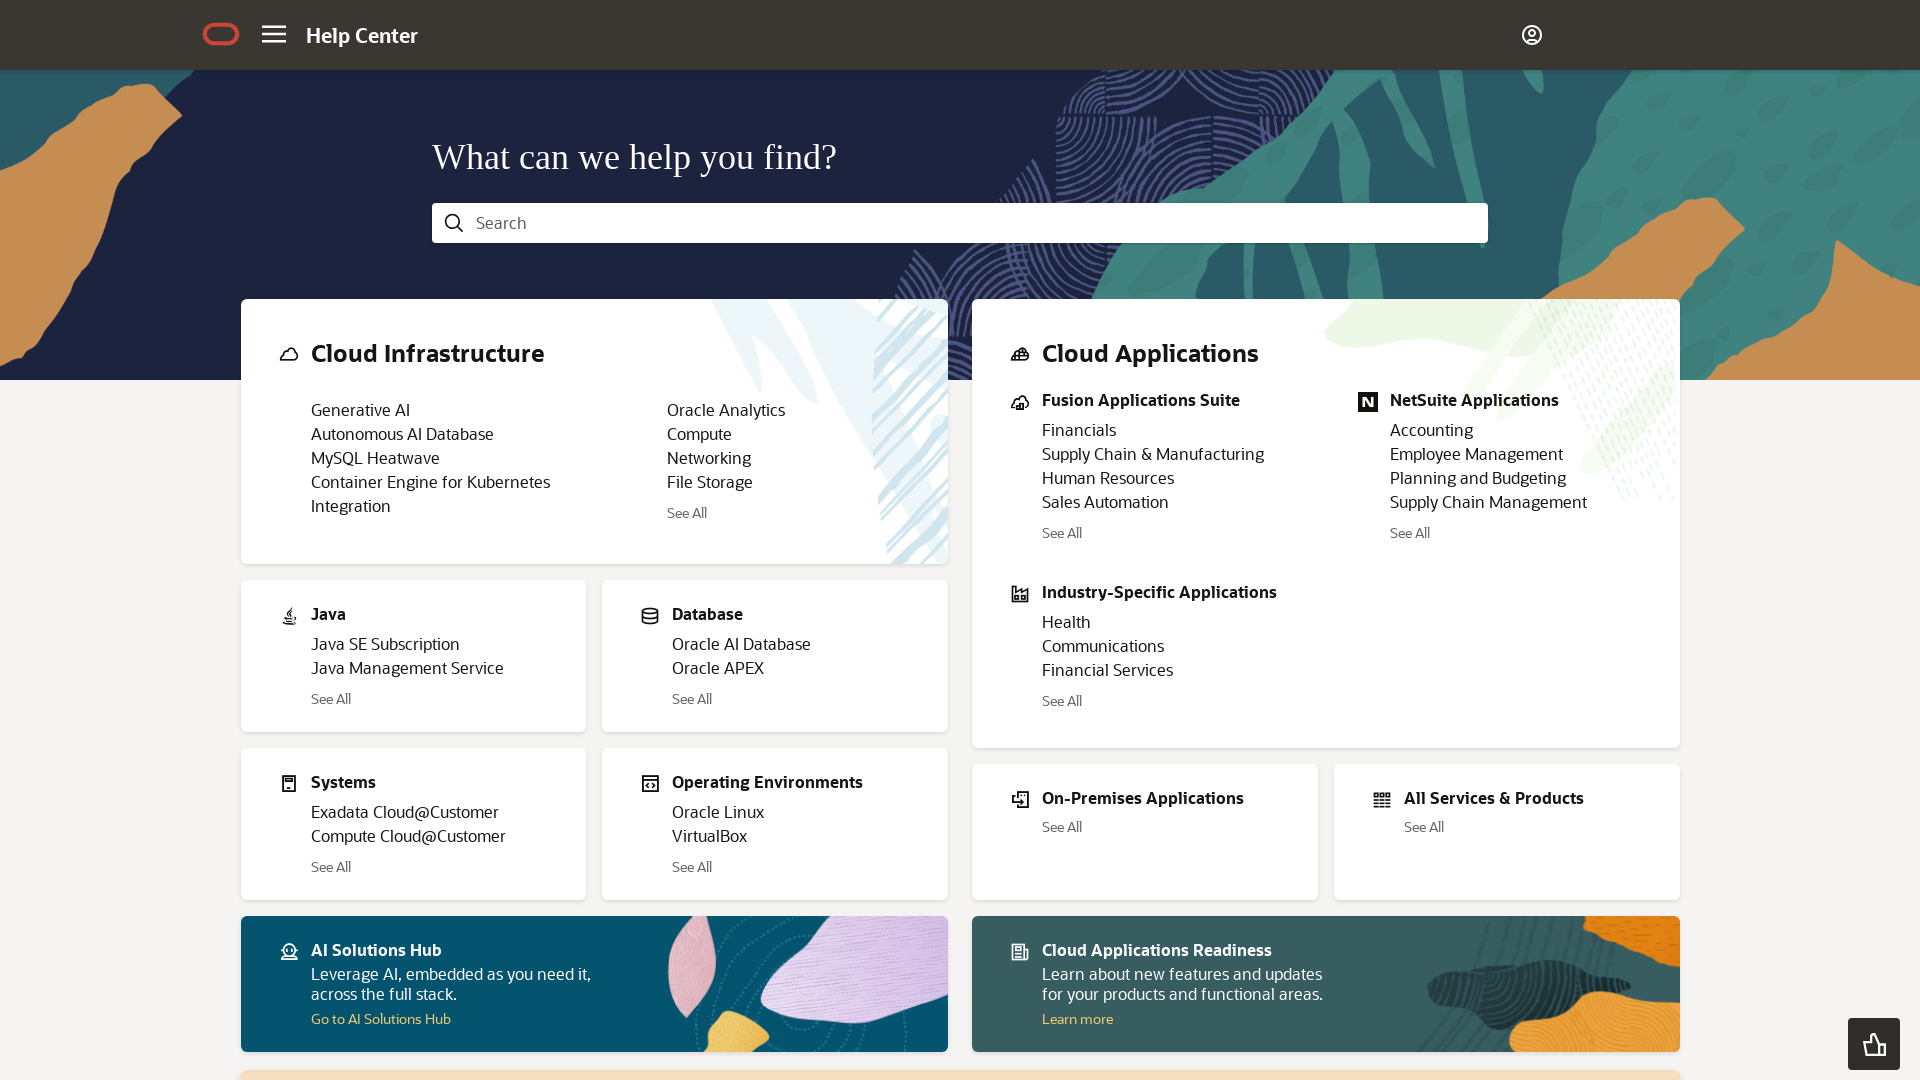